Tests hover functionality by hovering over three user images, verifying the displayed user names, and clicking on profile links to verify error pages

Starting URL: http://the-internet.herokuapp.com/hovers

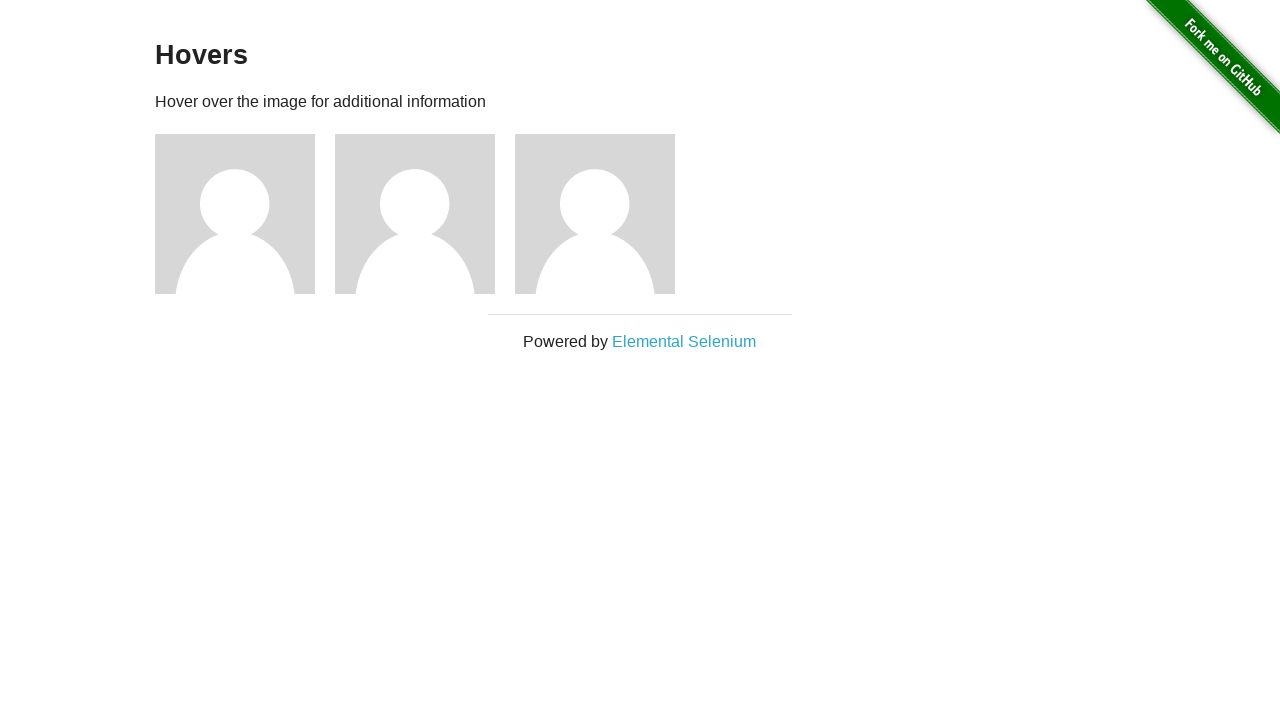

Hovered over first user image at (235, 214) on xpath=//*[@id="content"]/div/div[1]/img
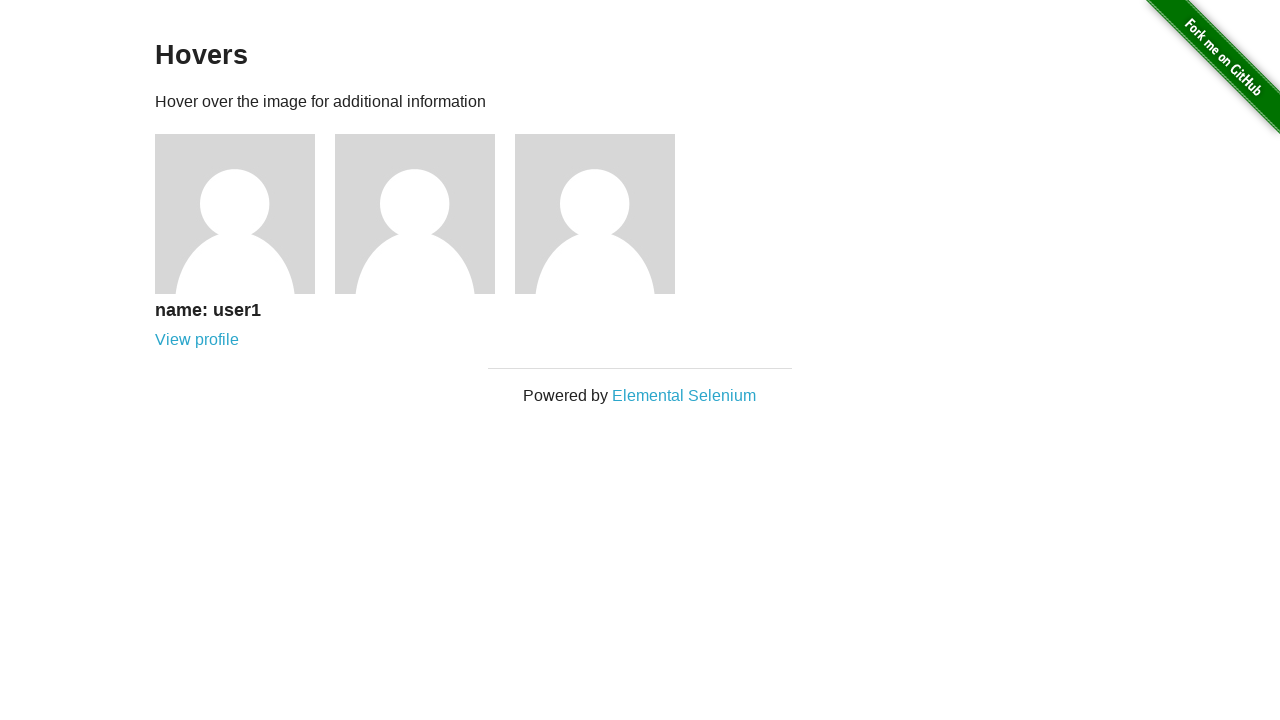

Verified first user name 'user1' is displayed
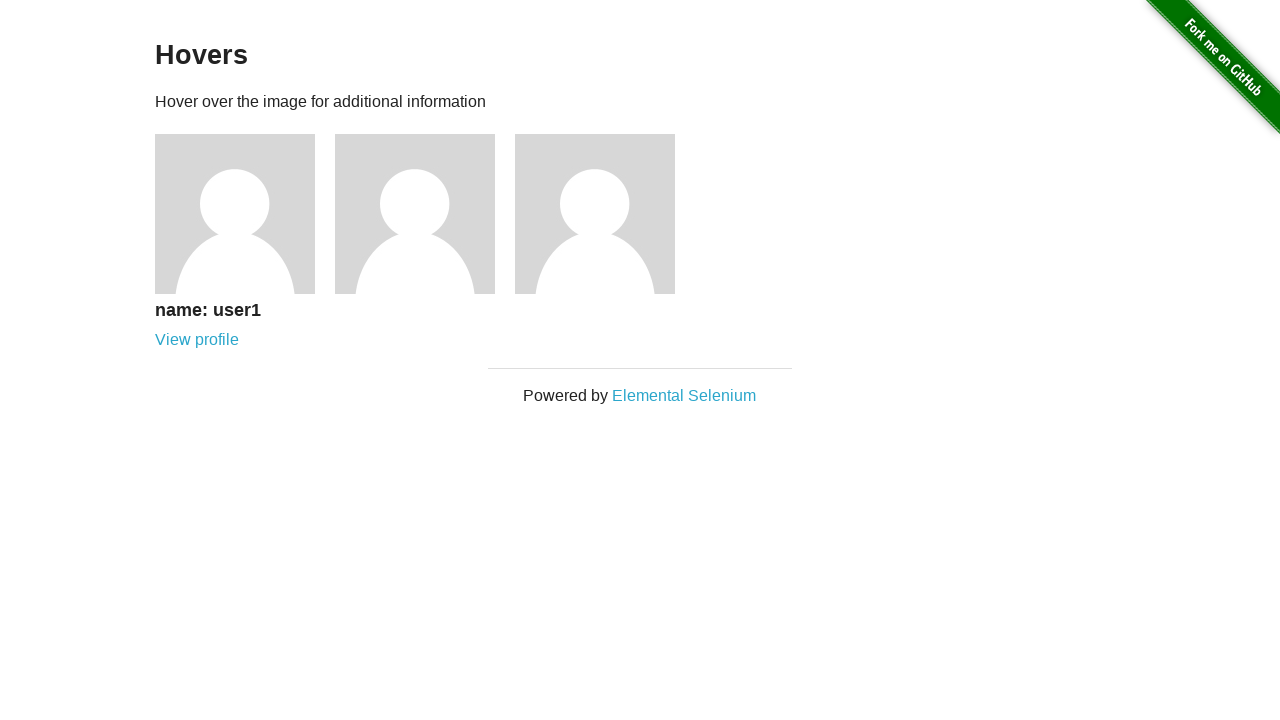

Clicked first user profile link at (197, 340) on xpath=//*[@id="content"]/div/div[1]/div/a
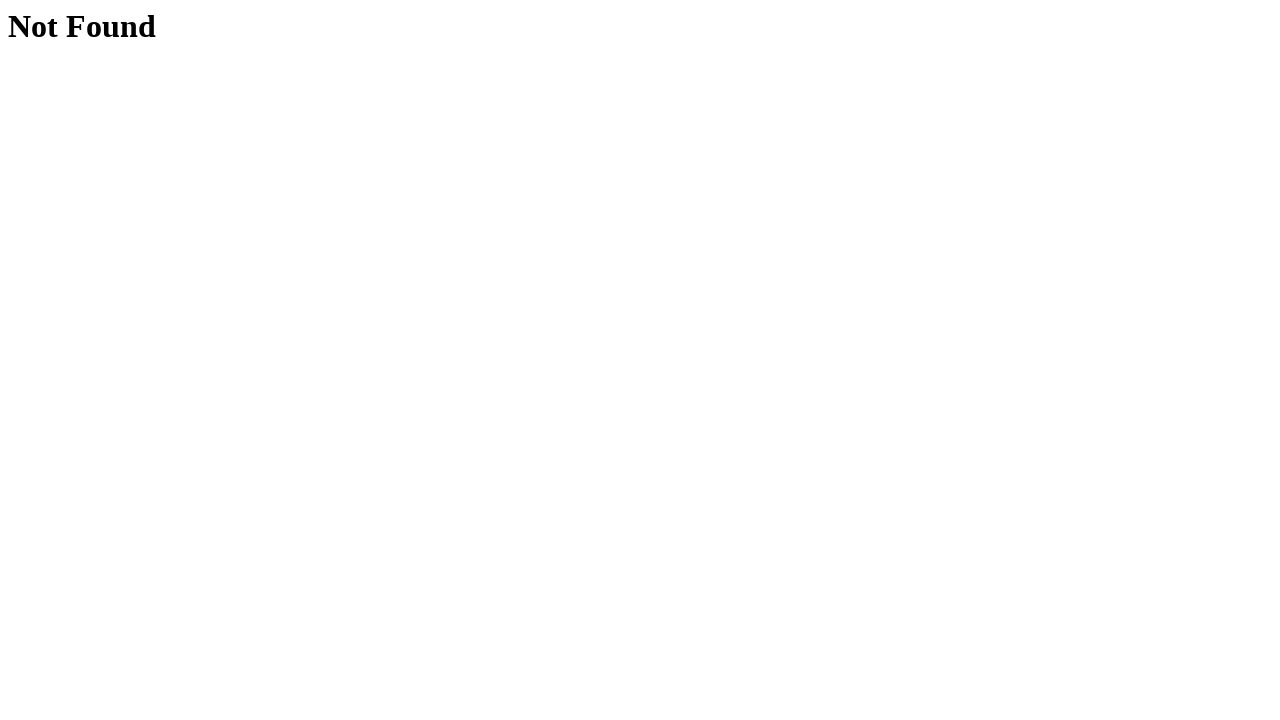

Verified error page header is visible
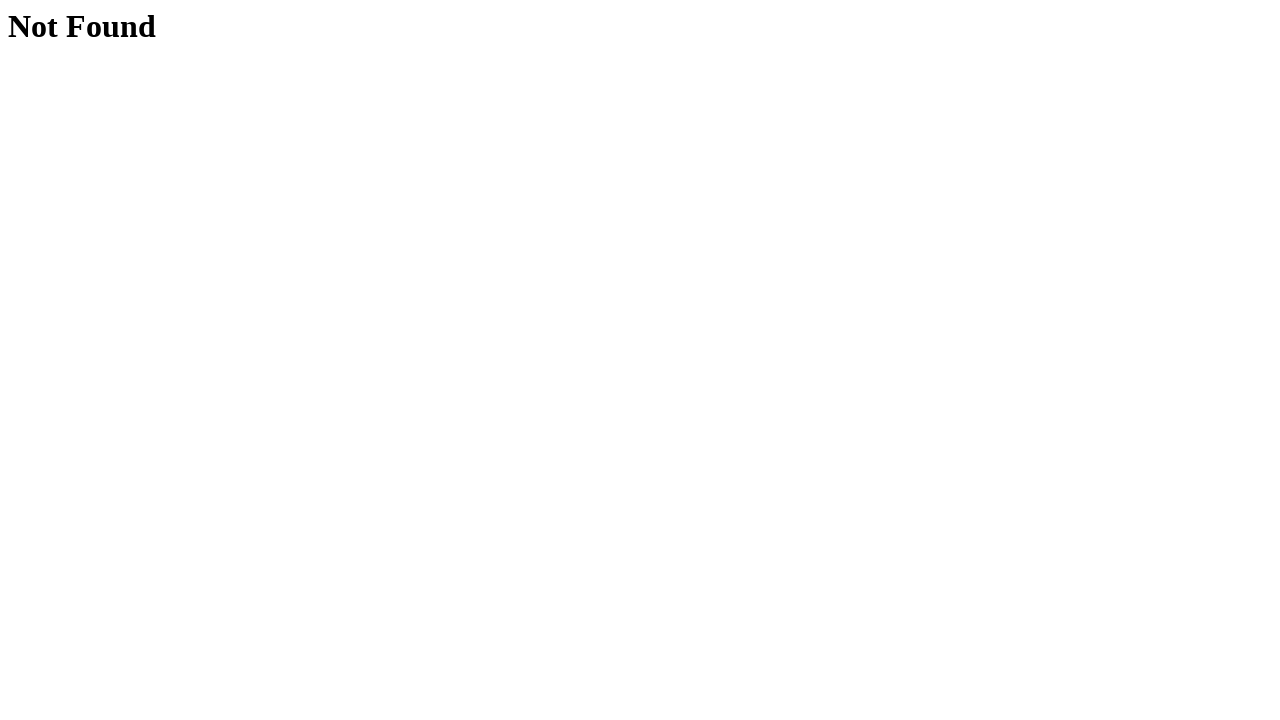

Verified error page displays 'Not Found'
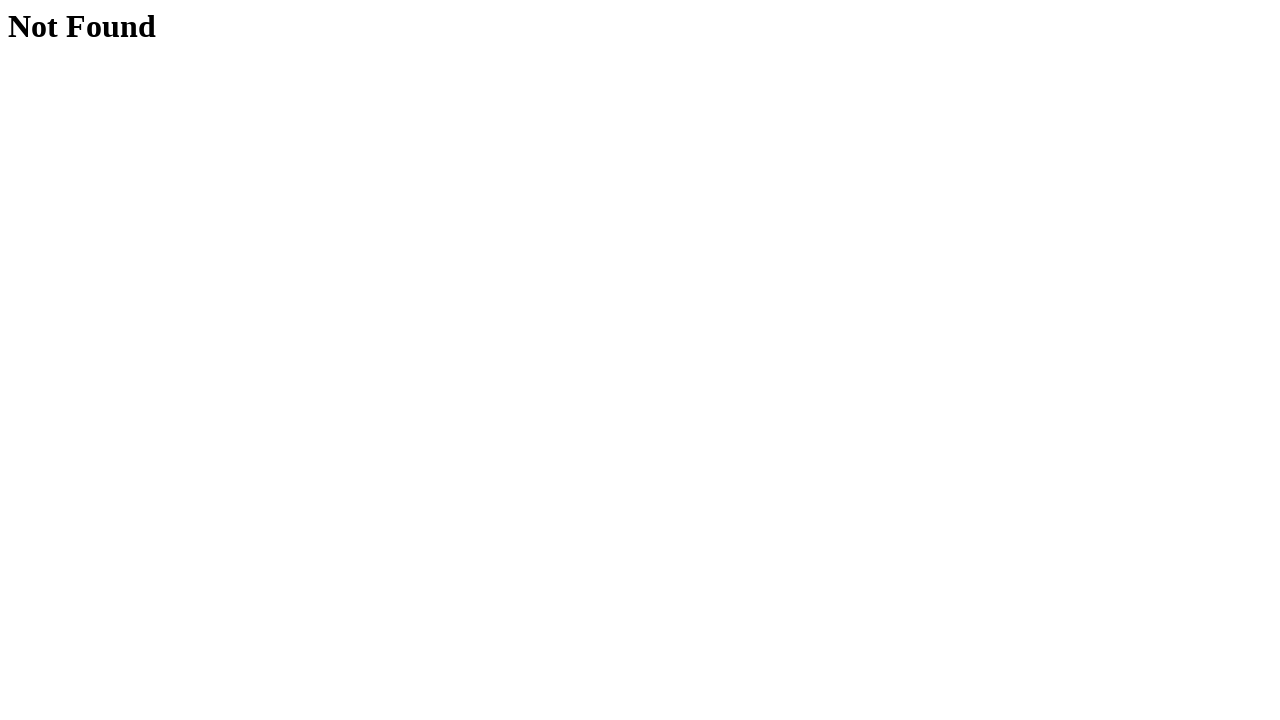

Navigated back to hovers page
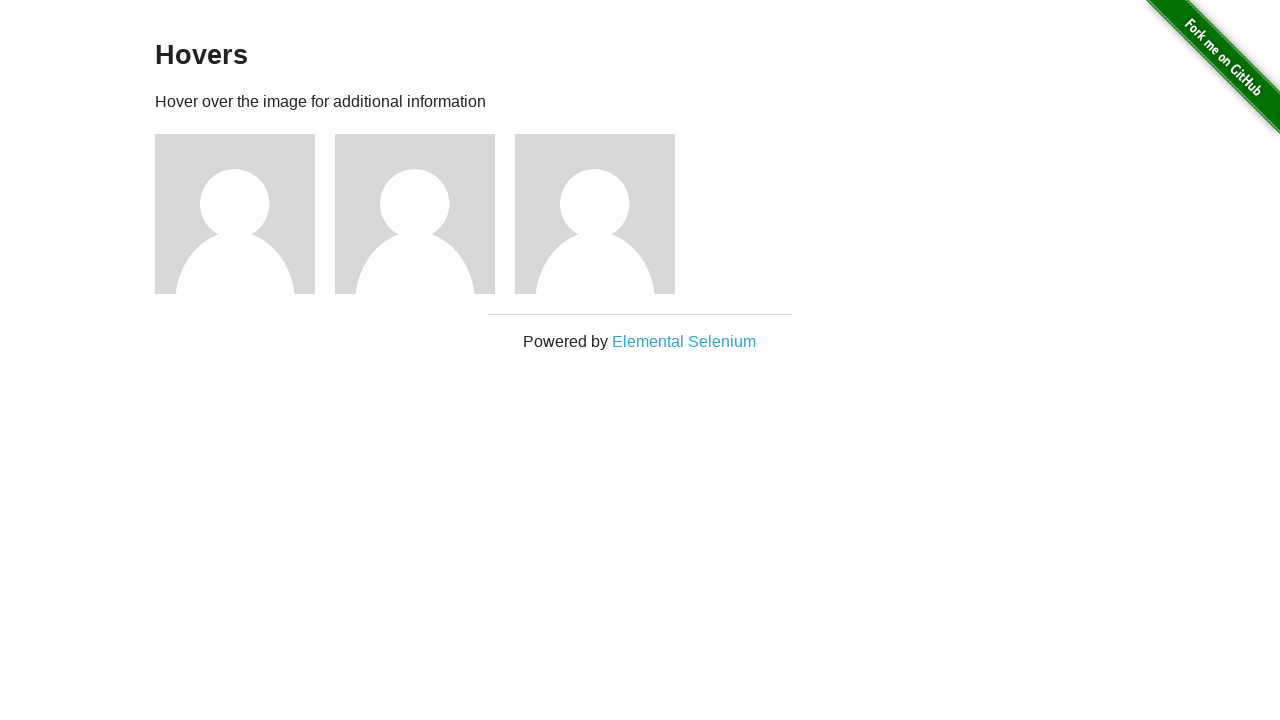

Hovered over second user image at (415, 214) on xpath=//*[@id="content"]/div/div[2]/img
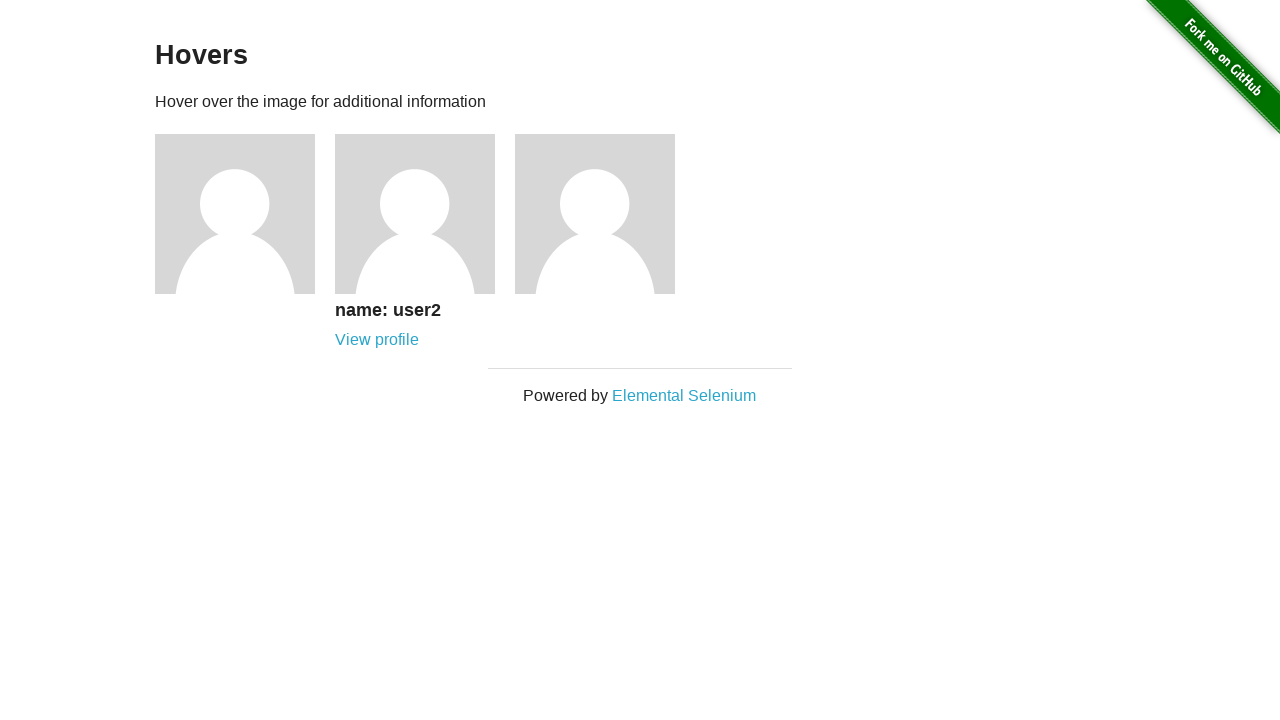

Verified second user name 'user2' is displayed
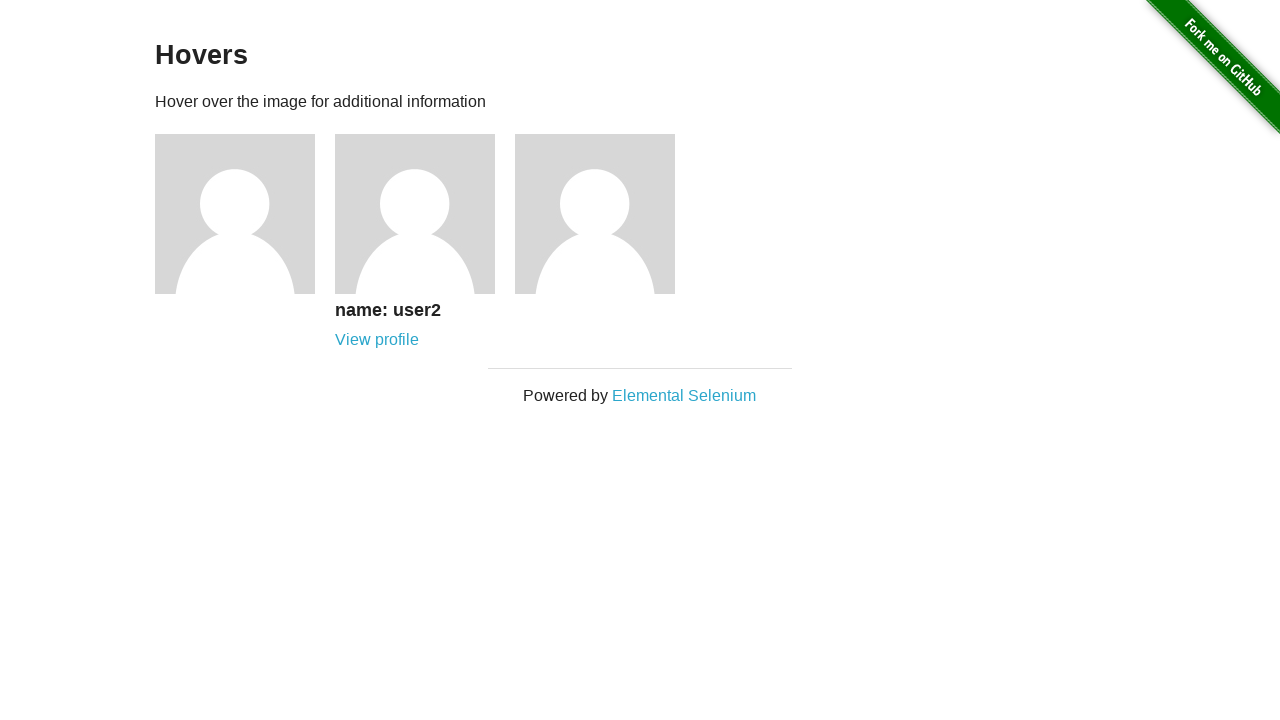

Clicked second user profile link at (377, 340) on xpath=//*[@id="content"]/div/div[2]/div/a
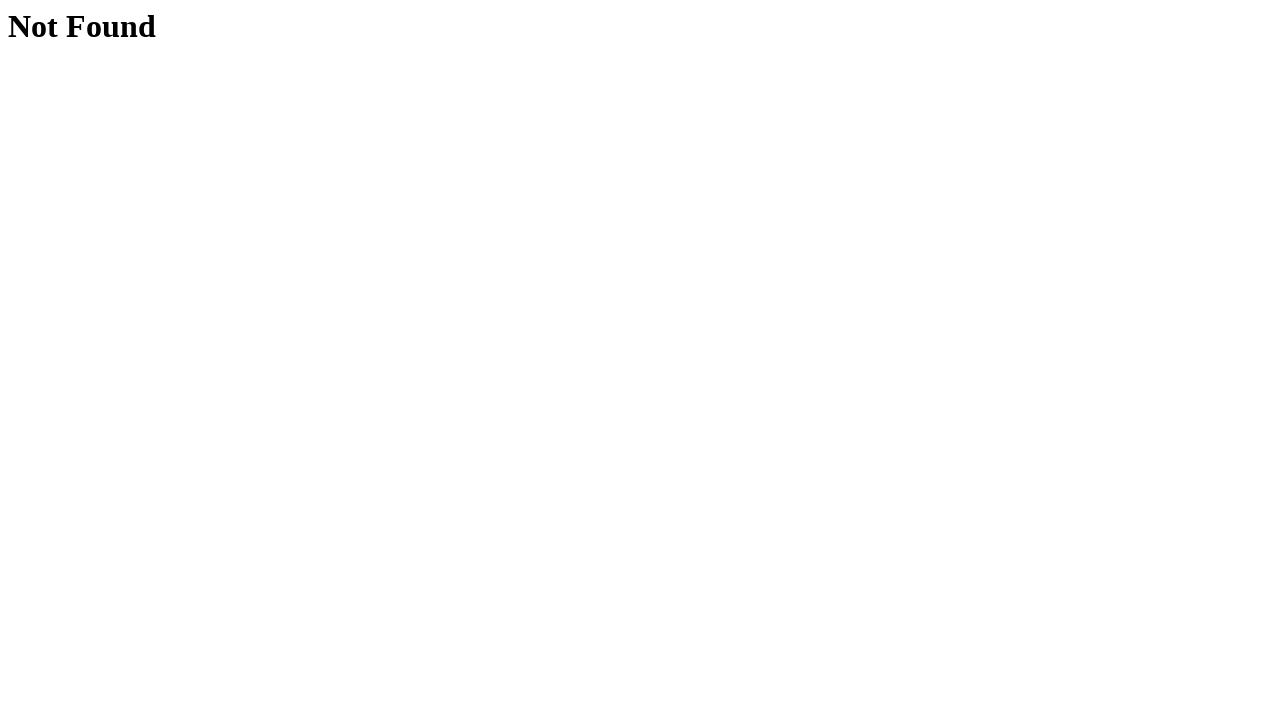

Verified error page header is visible
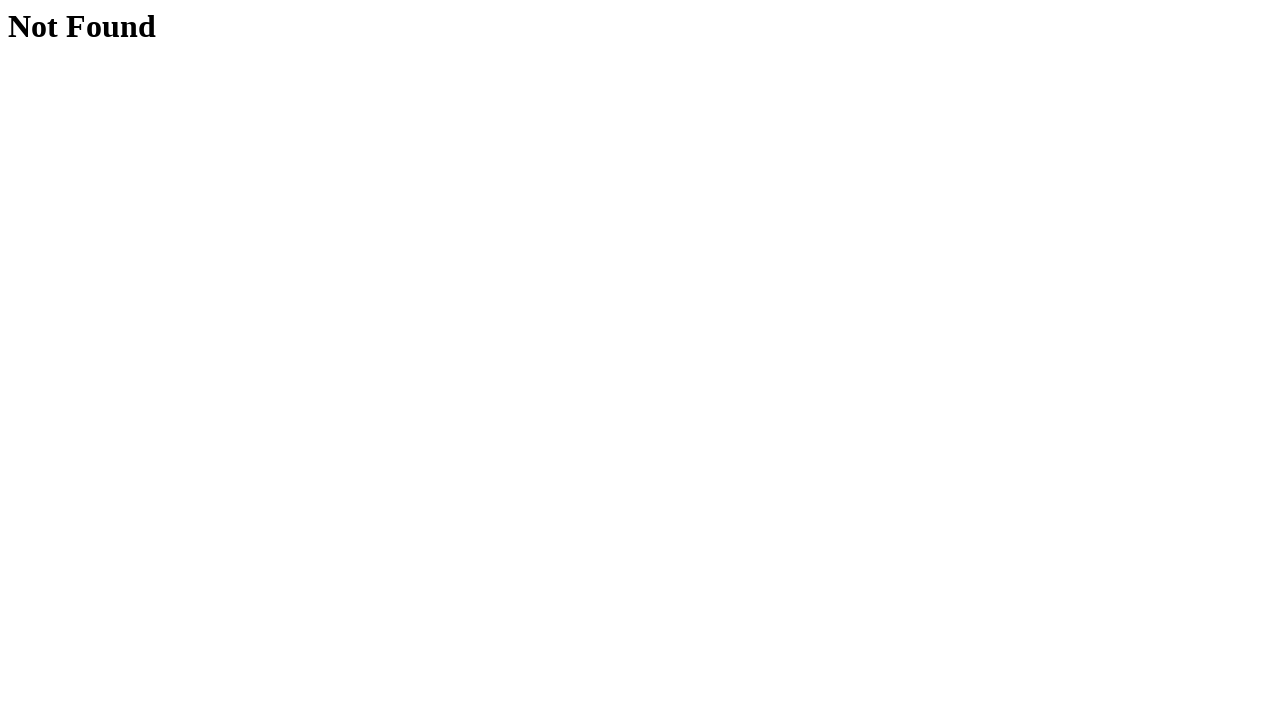

Verified error page displays 'Not Found'
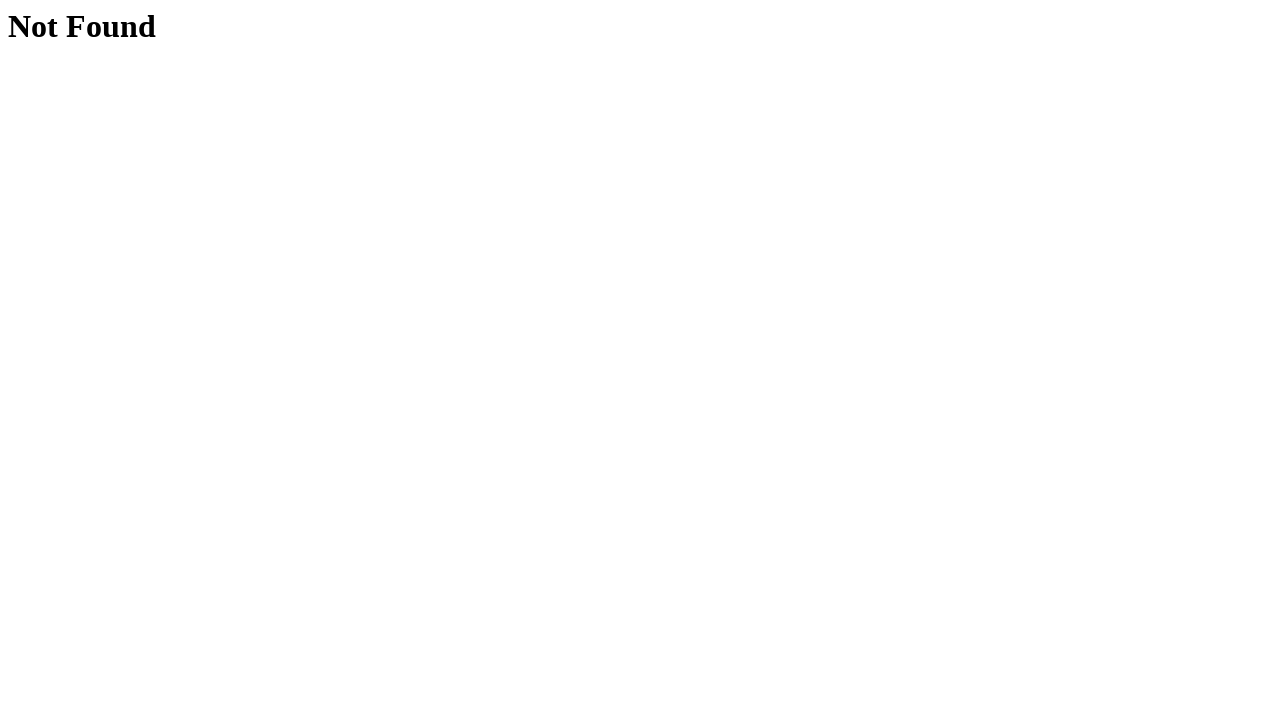

Navigated back to hovers page
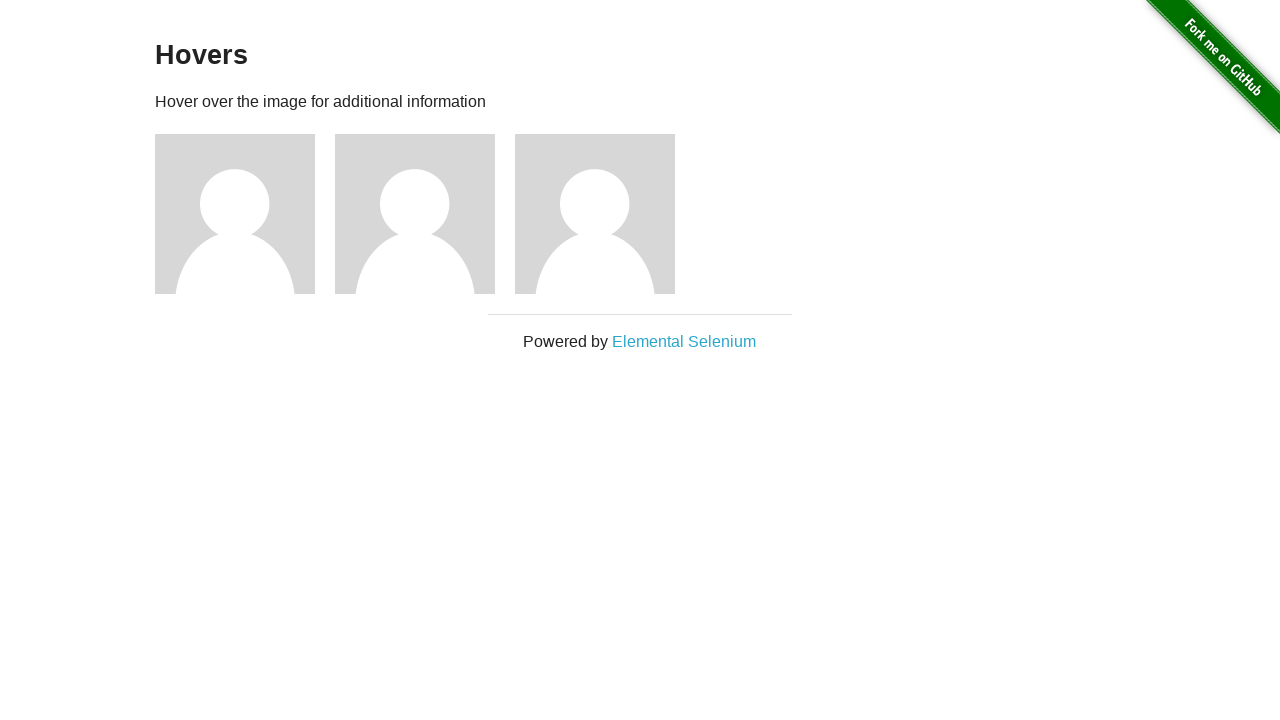

Hovered over third user image at (595, 214) on xpath=//*[@id="content"]/div/div[3]/img
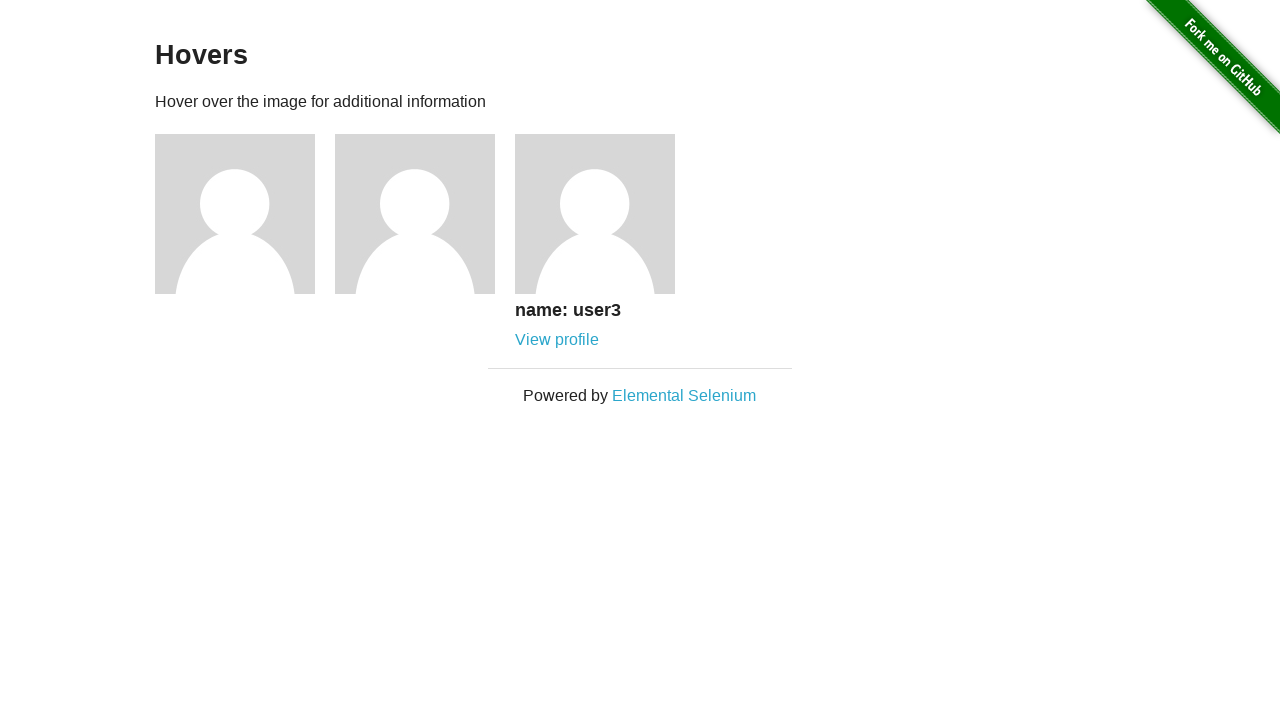

Verified third user name 'user3' is displayed
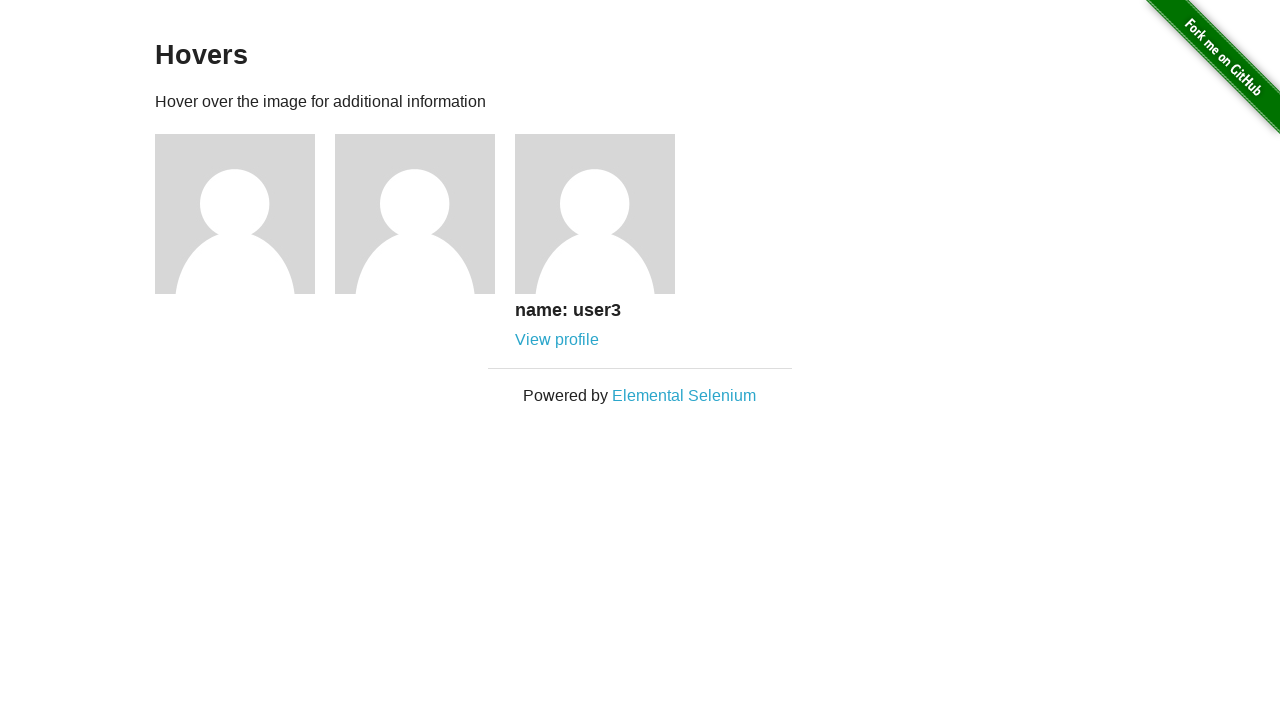

Clicked third user profile link at (557, 340) on xpath=//*[@id="content"]/div/div[3]/div/a
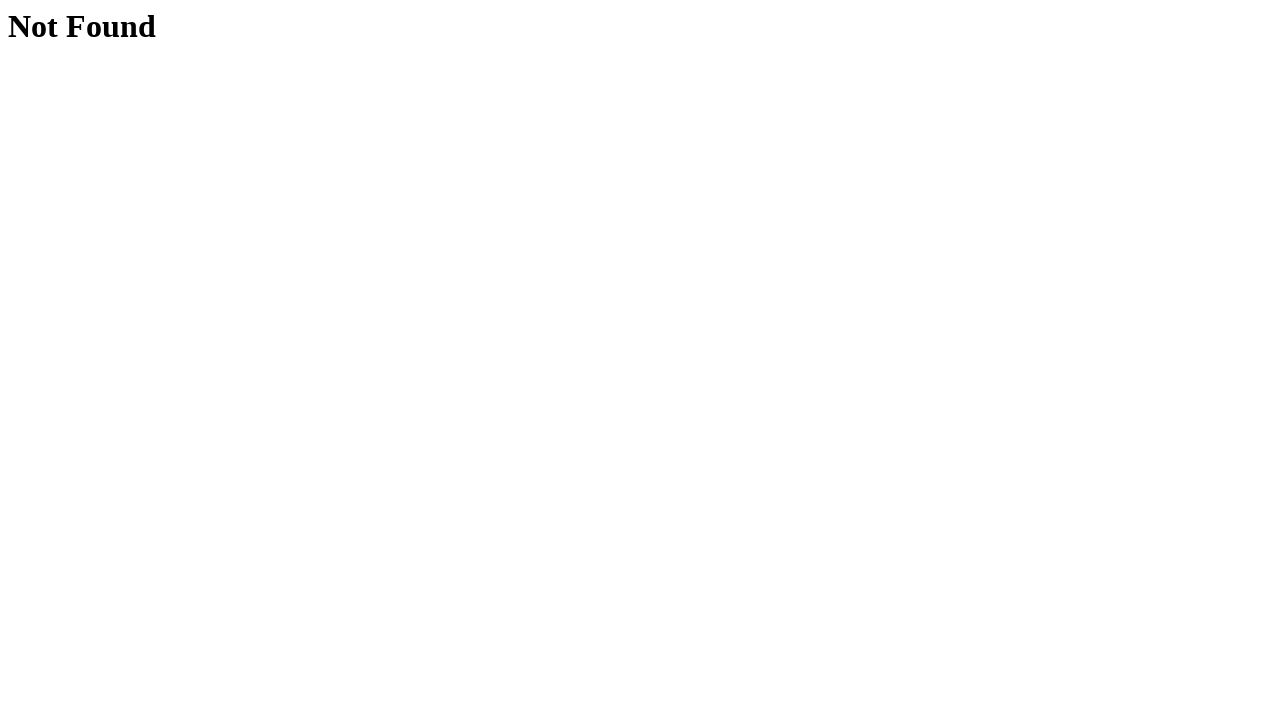

Verified error page header is visible
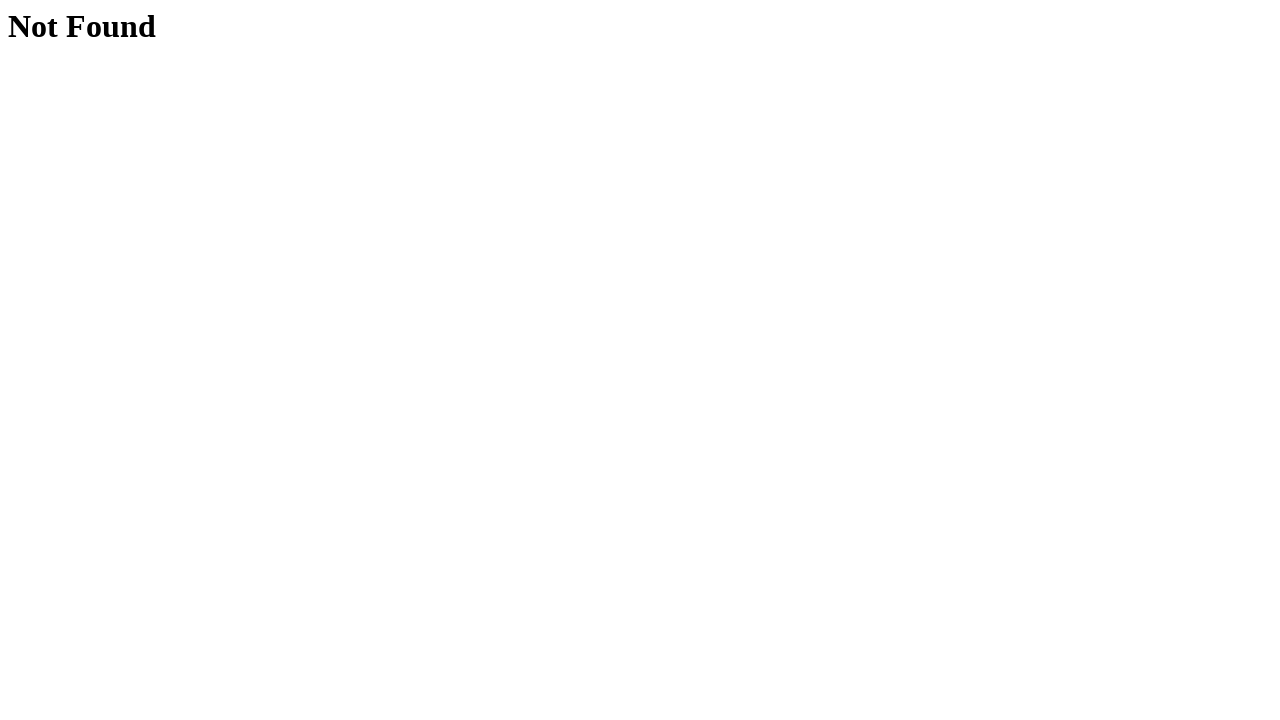

Verified error page displays 'Not Found'
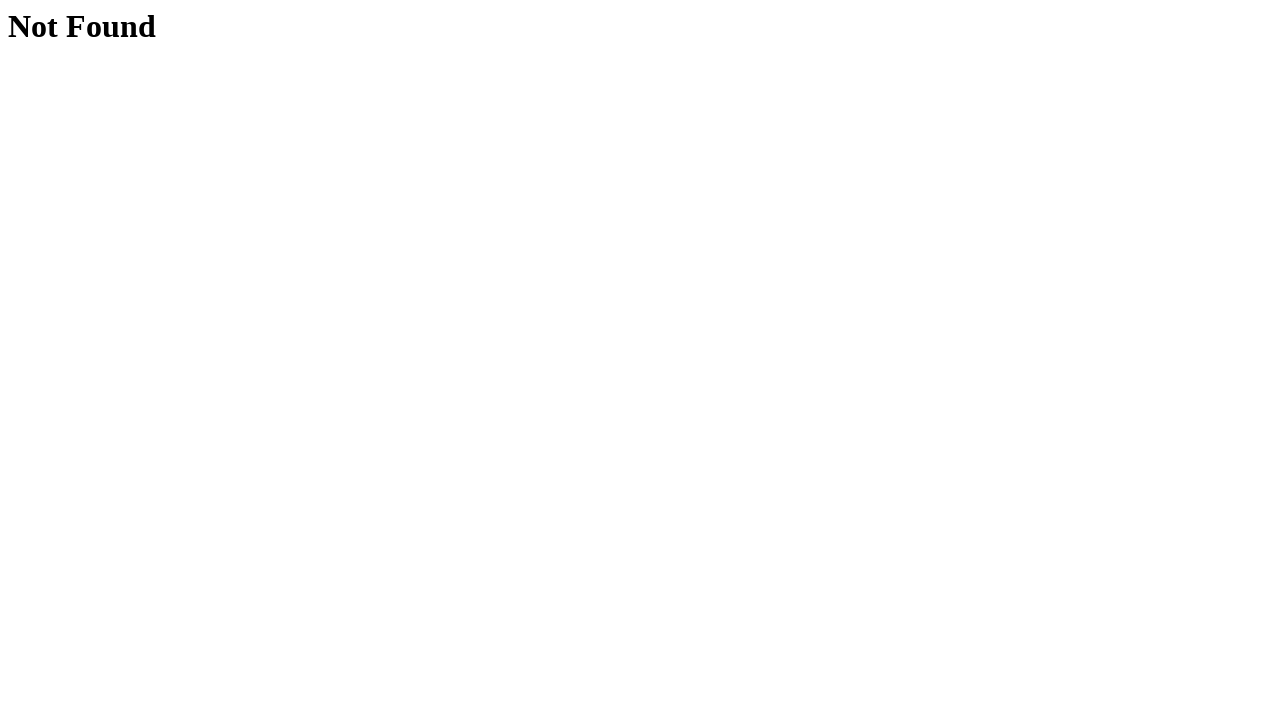

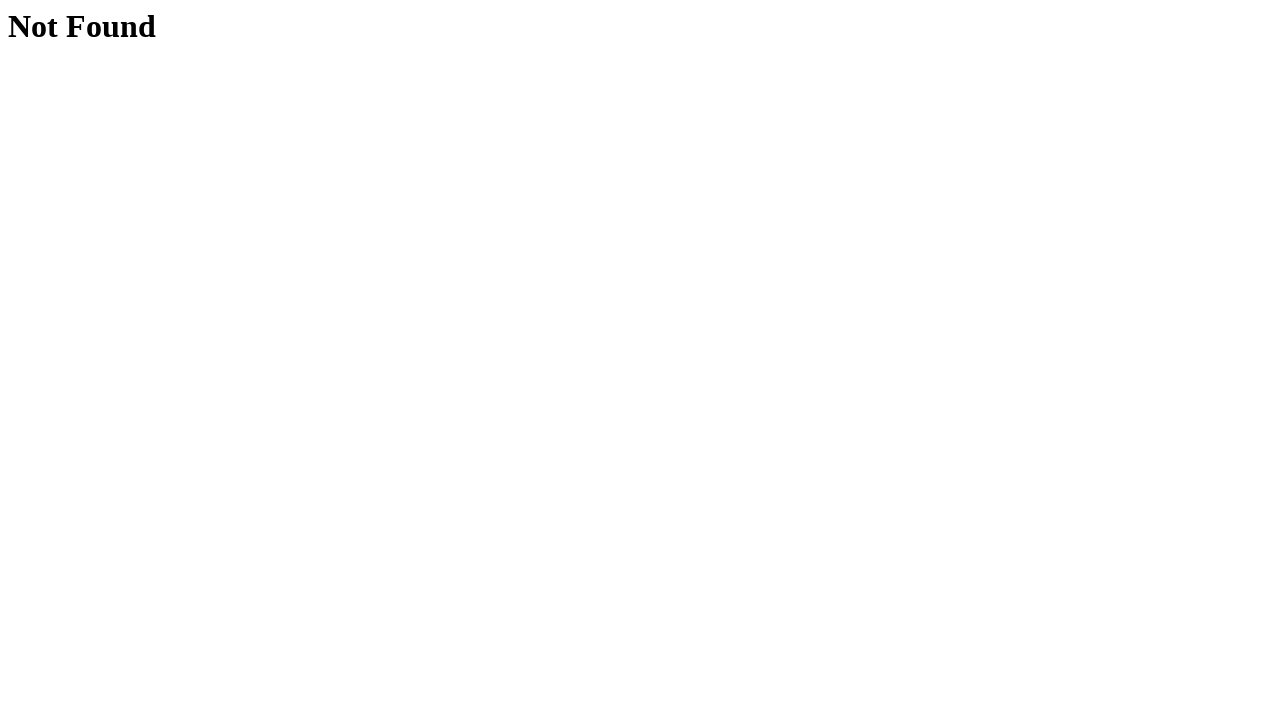